Tests basic click interaction by clicking on the login button element on an e-commerce webshop page.

Starting URL: https://danube-webshop.herokuapp.com/

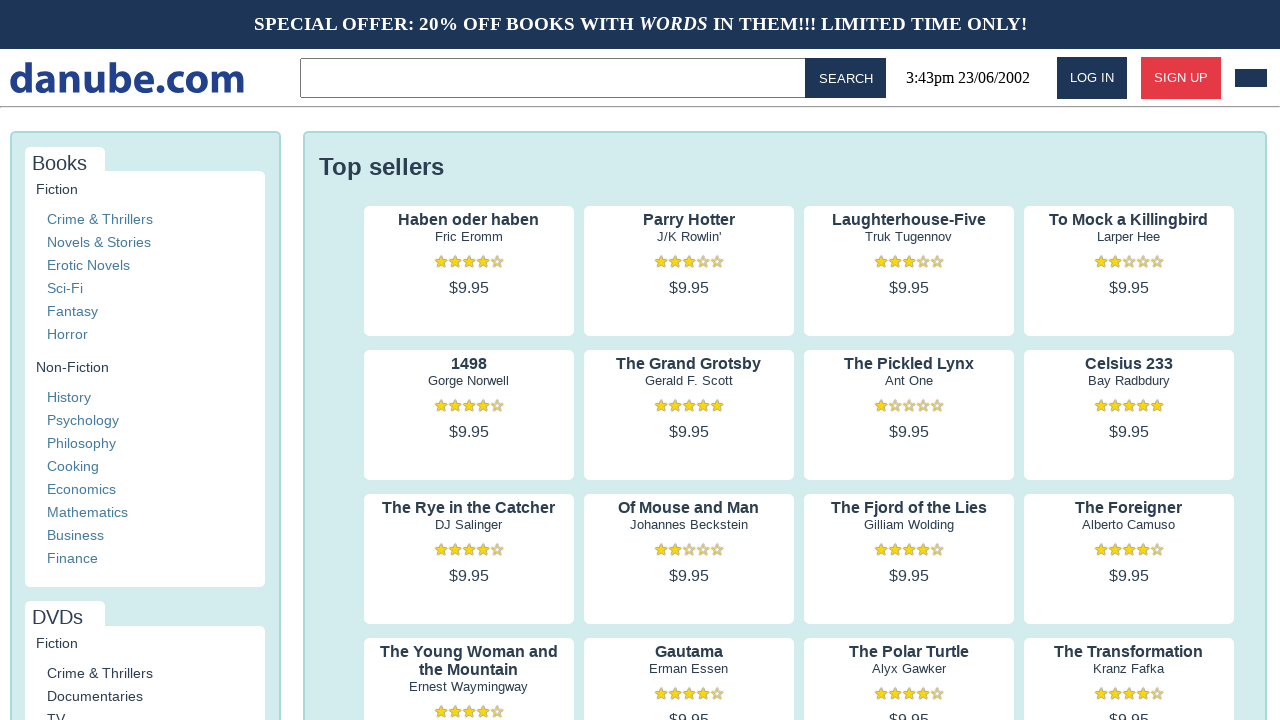

Navigated to Danube webshop homepage
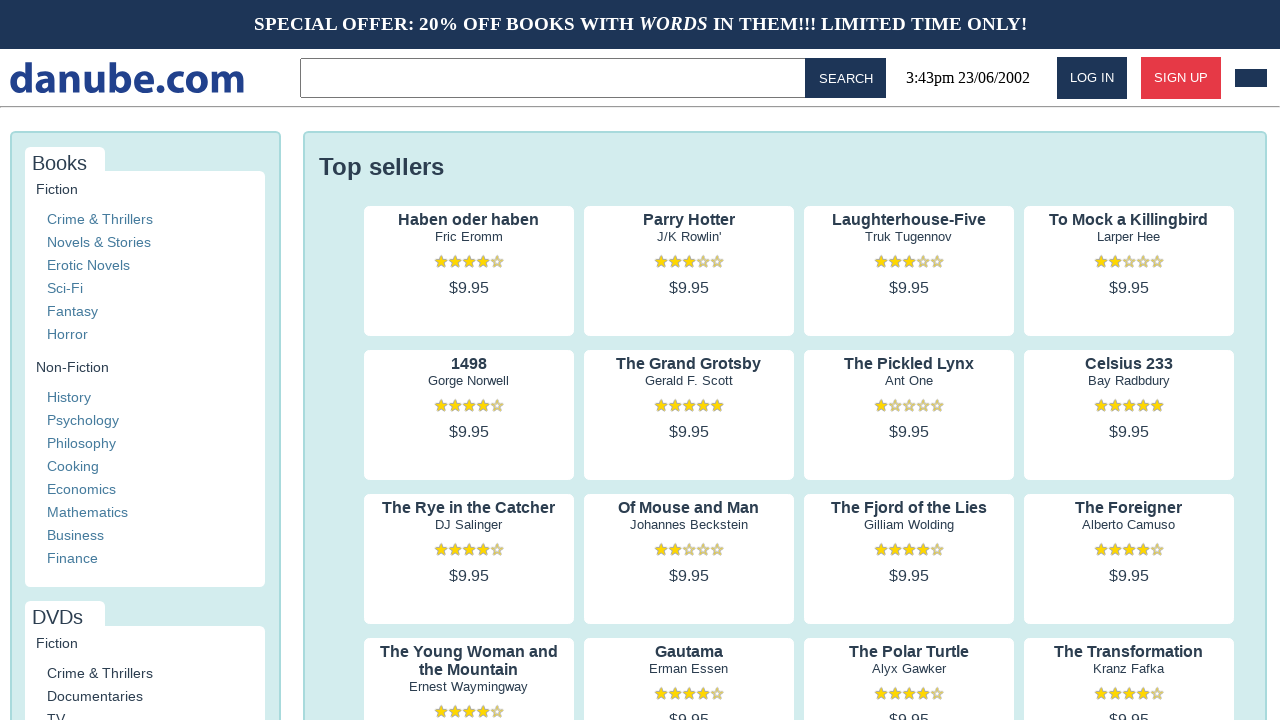

Clicked on the login button element at (1092, 78) on #login
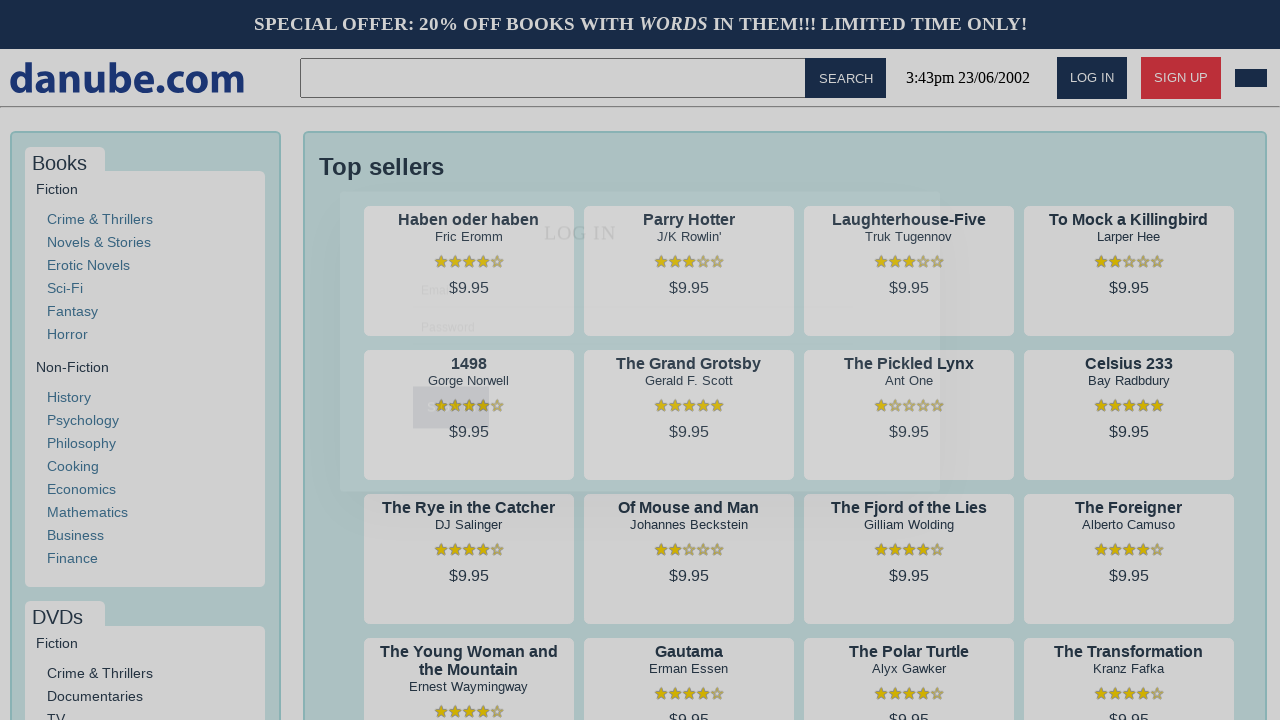

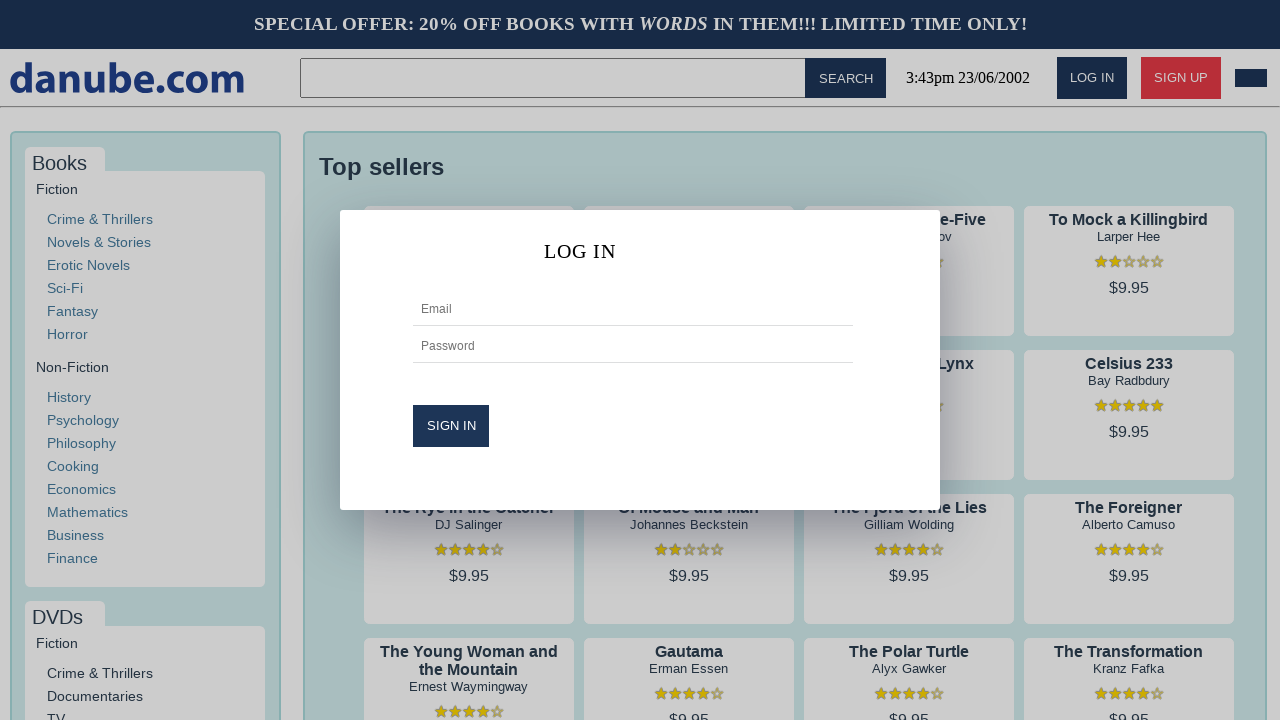